Tests the subscription feature on the homepage by scrolling to the footer, verifying the subscription section is visible, entering an email address, and confirming the success message appears.

Starting URL: http://automationexercise.com

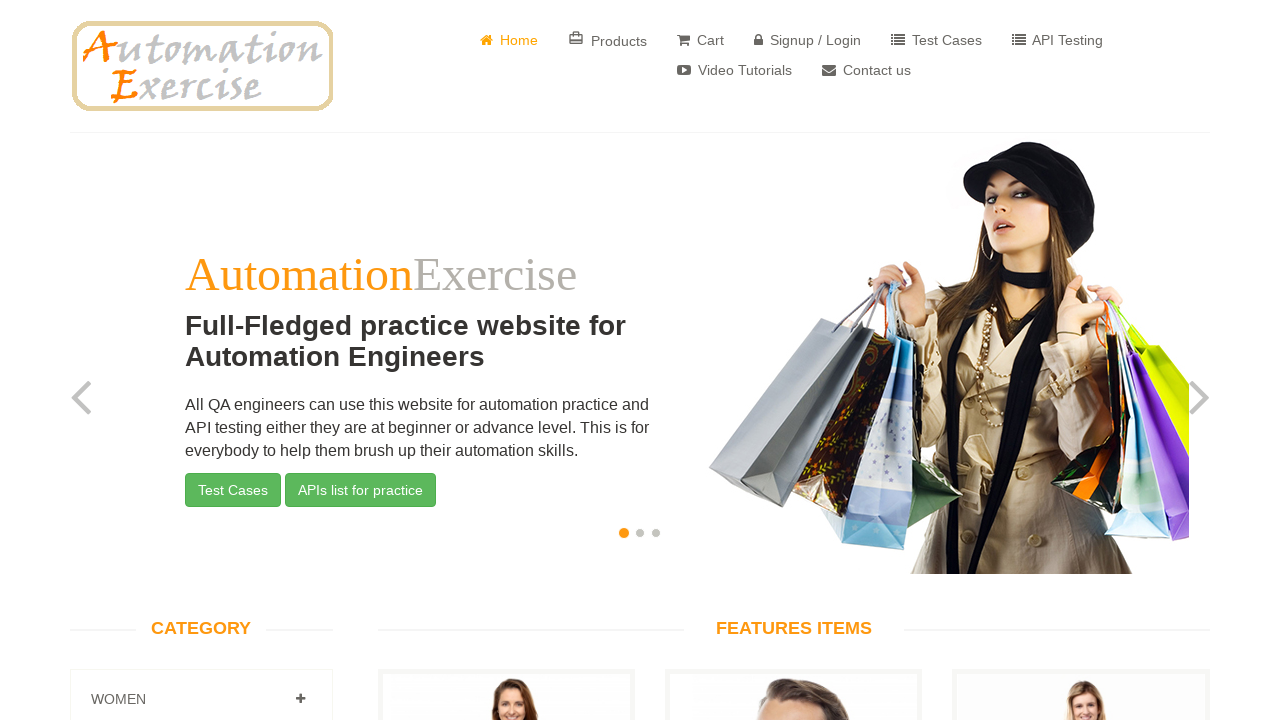

Waited for page to load (domcontentloaded)
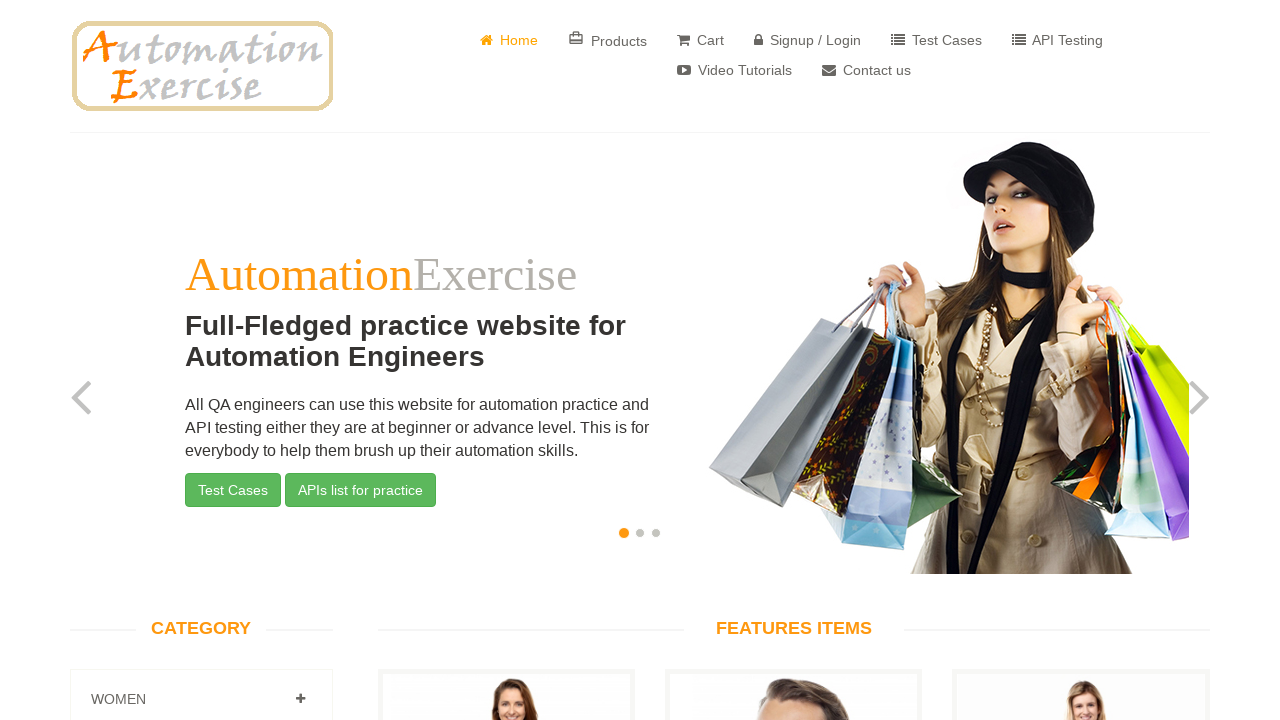

Verified page title contains 'Automation Exercise'
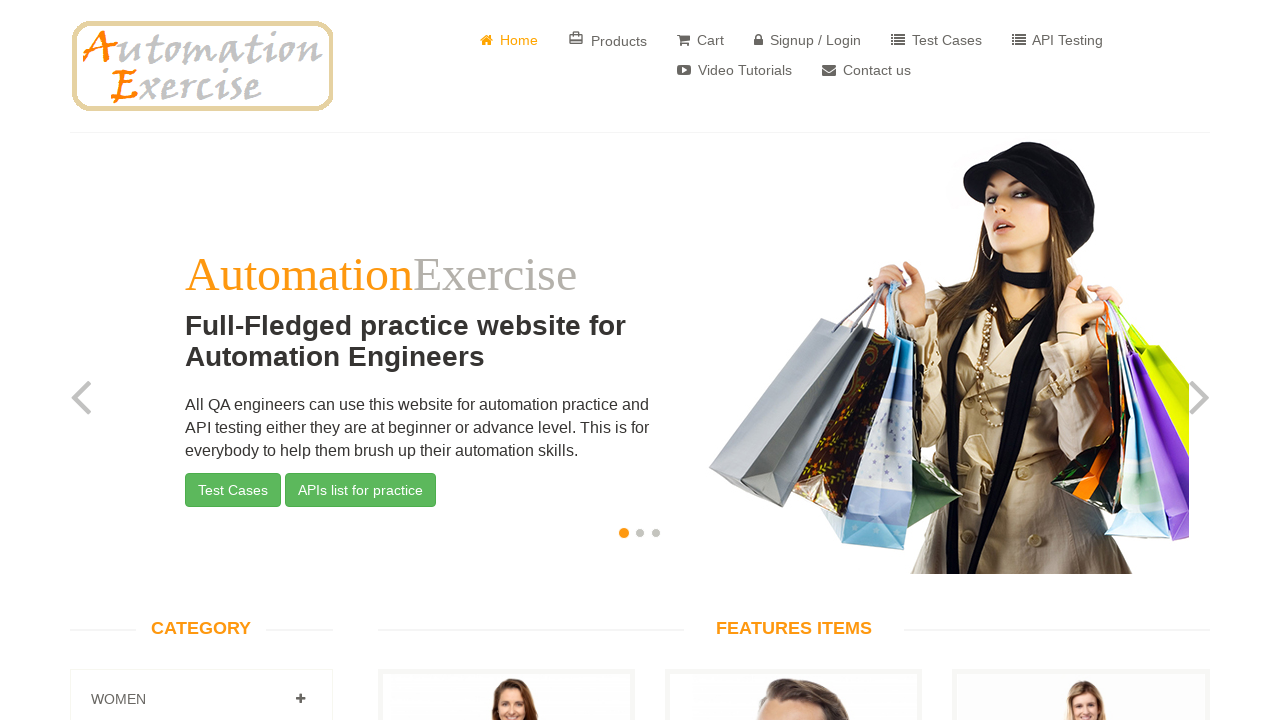

Scrolled to footer of the page
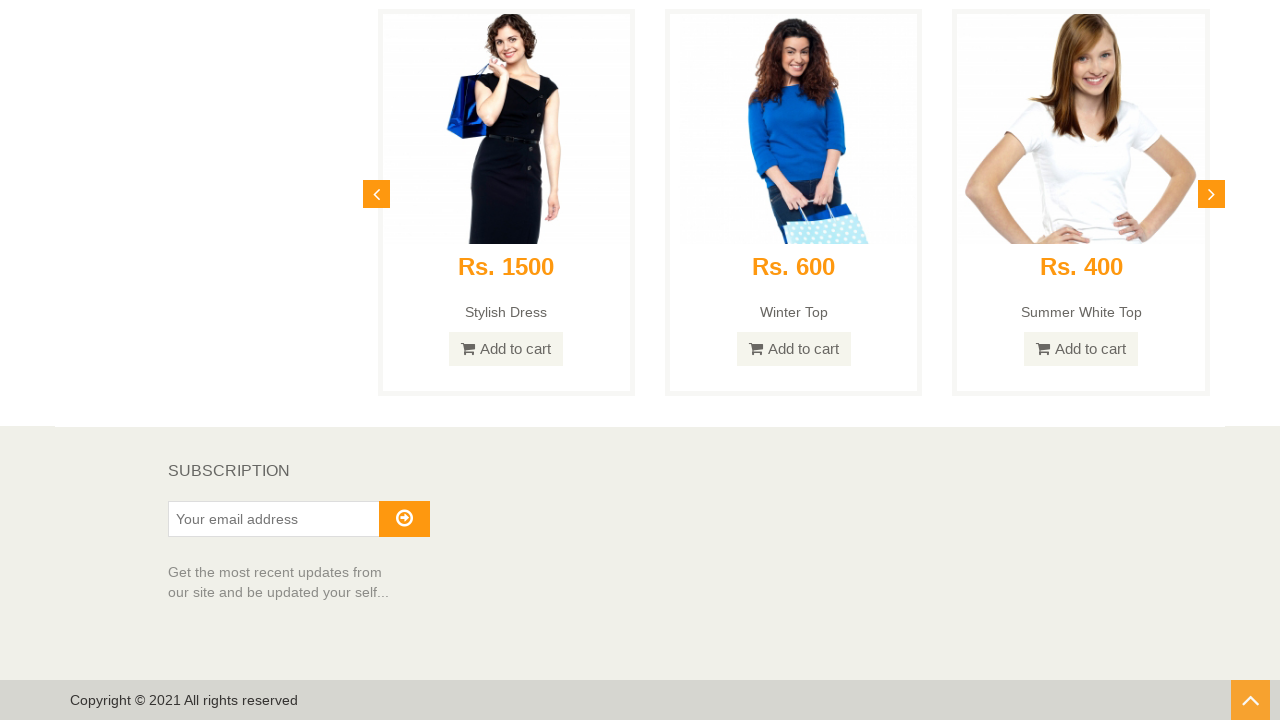

Waited 2 seconds for footer to fully load
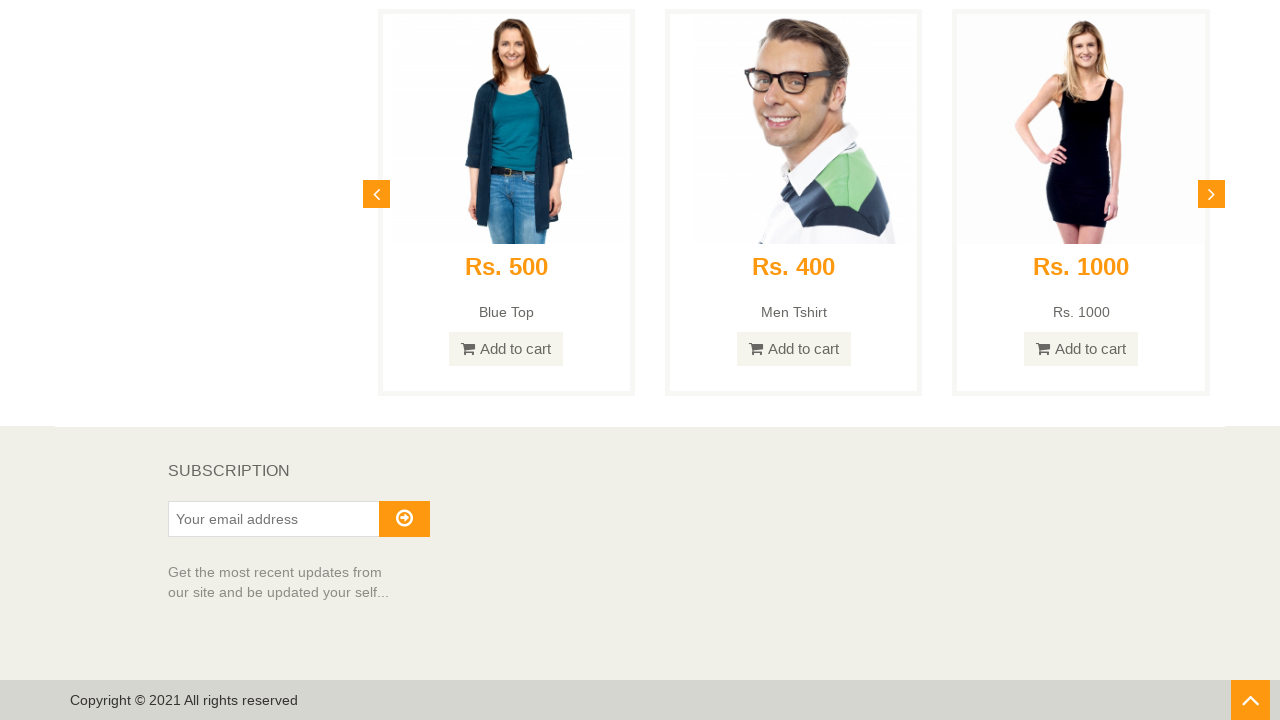

Verified 'Subscription' text is visible in footer
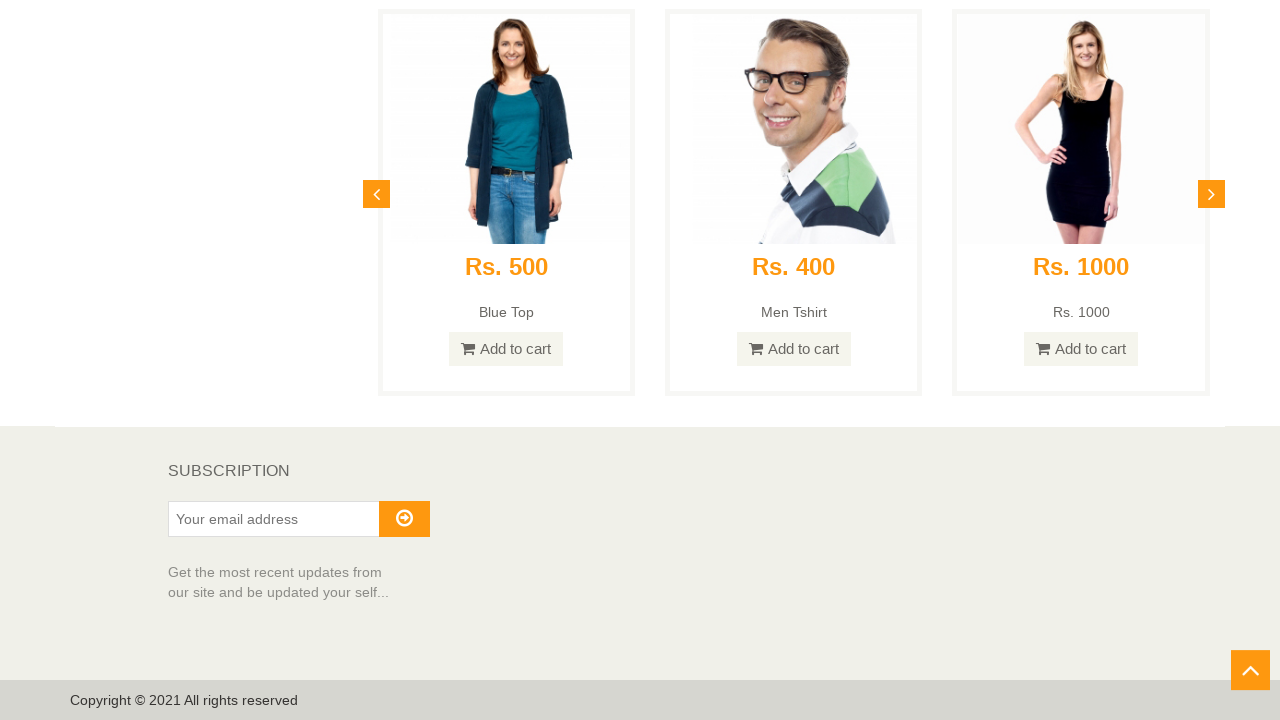

Entered email 'testemail847@example.com' in subscription field on input#susbscribe_email
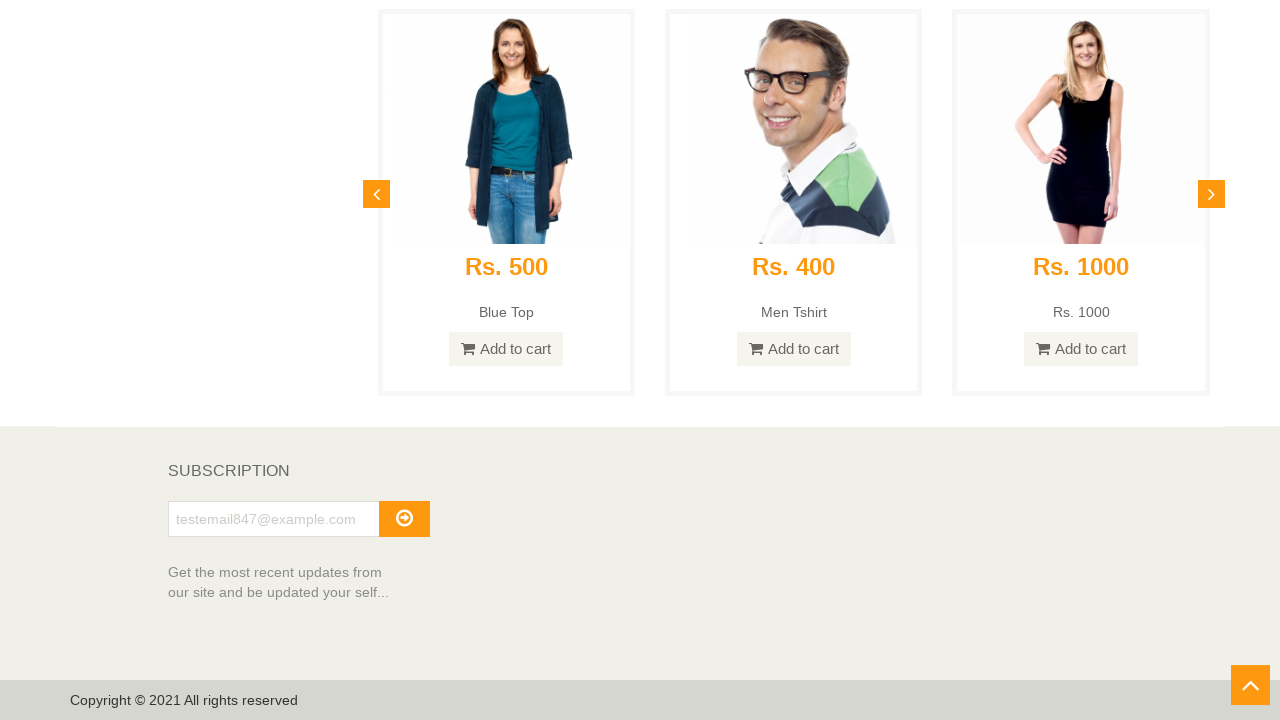

Clicked subscribe button at (404, 519) on button#subscribe
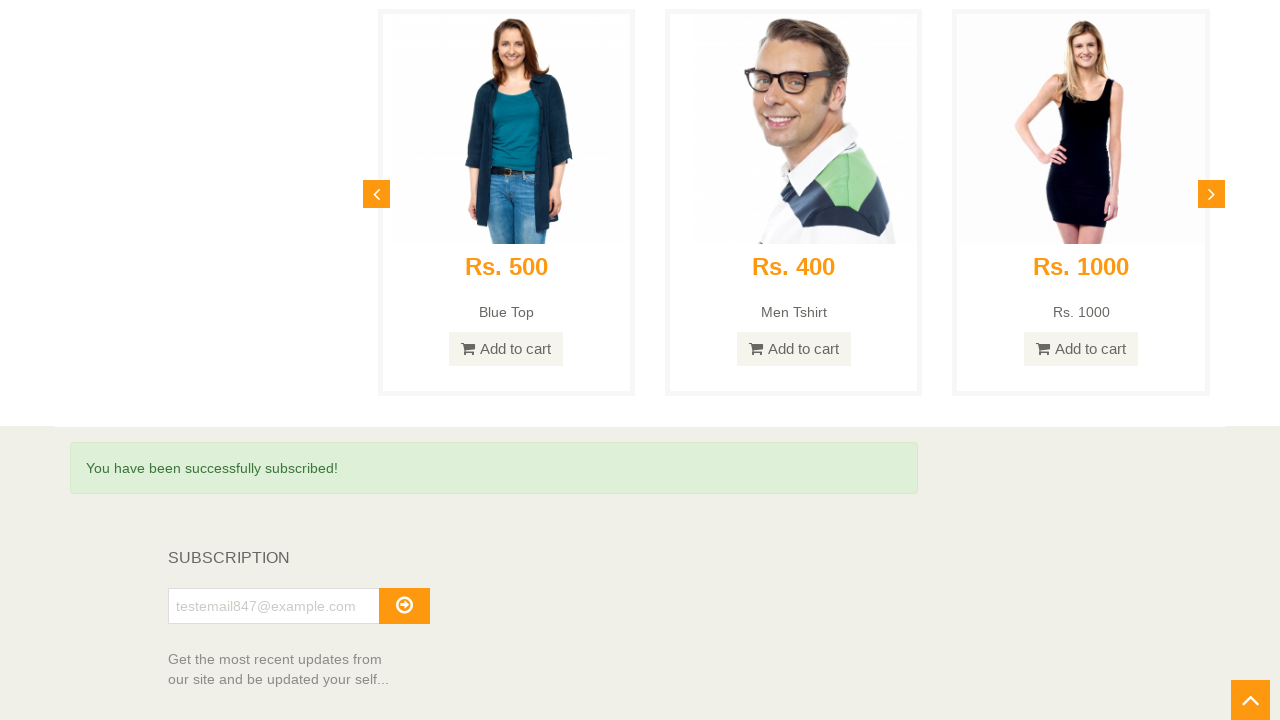

Verified success message 'You have been successfully subscribed!' is visible
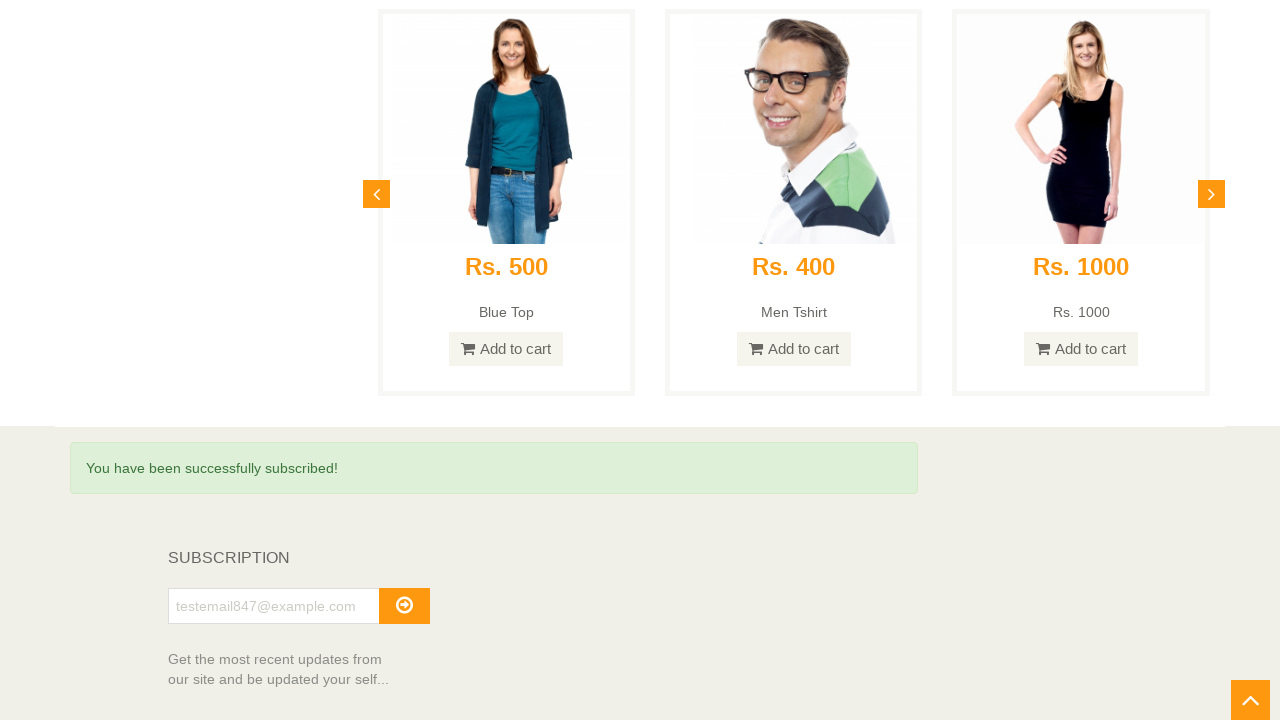

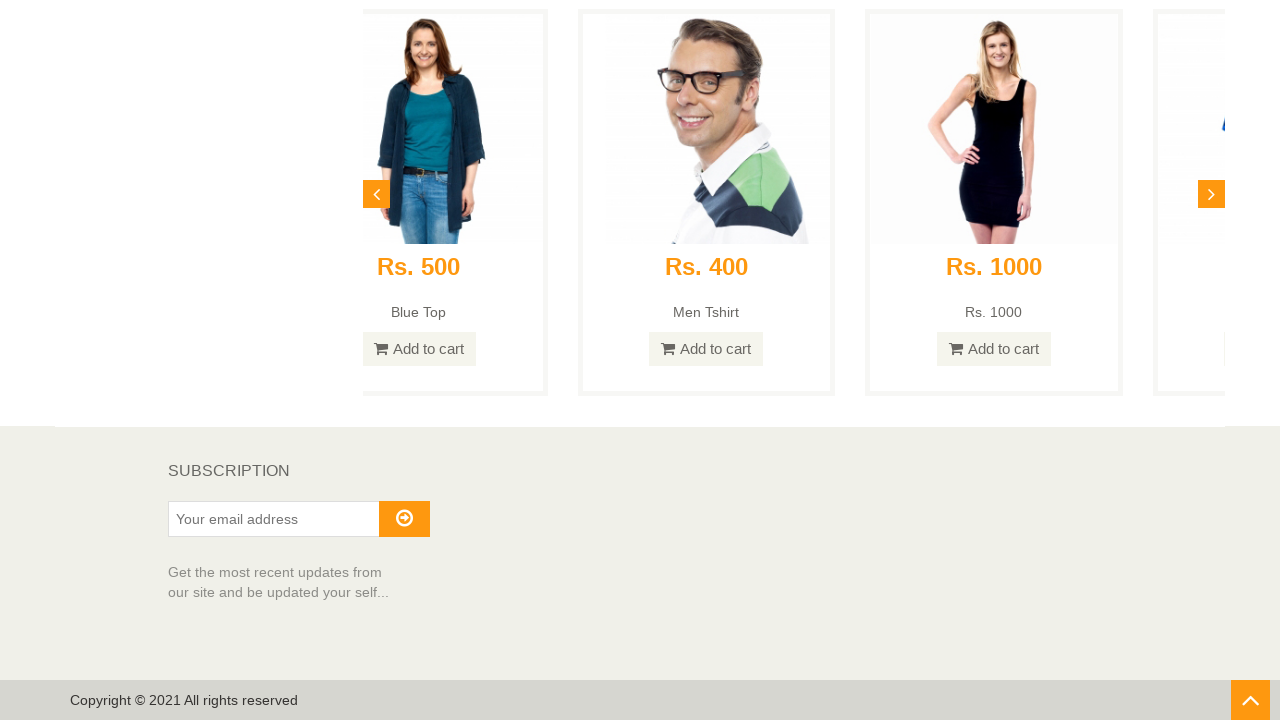